Tests opening a new browser window by clicking the "New Window" button, switching to the new window, and verifying the sample page content is displayed.

Starting URL: https://demoqa.com/browser-windows

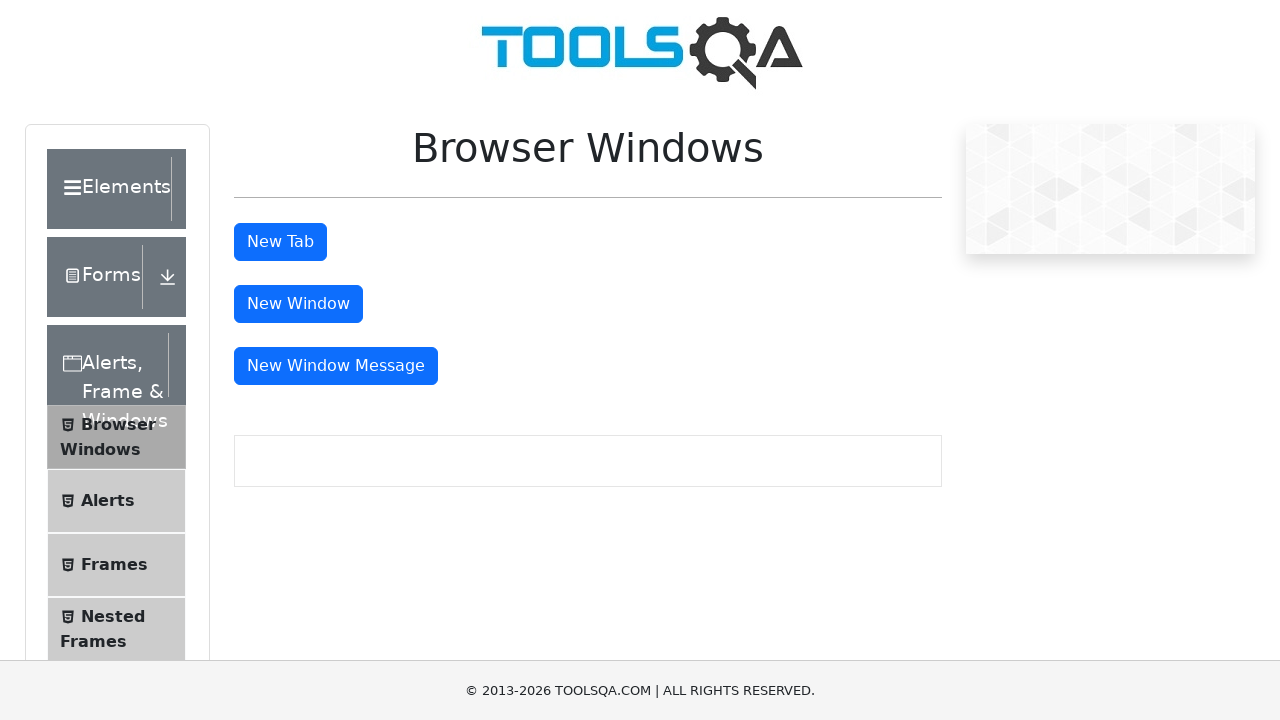

Clicked the 'New Window' button to open a new browser window at (298, 304) on #windowButton
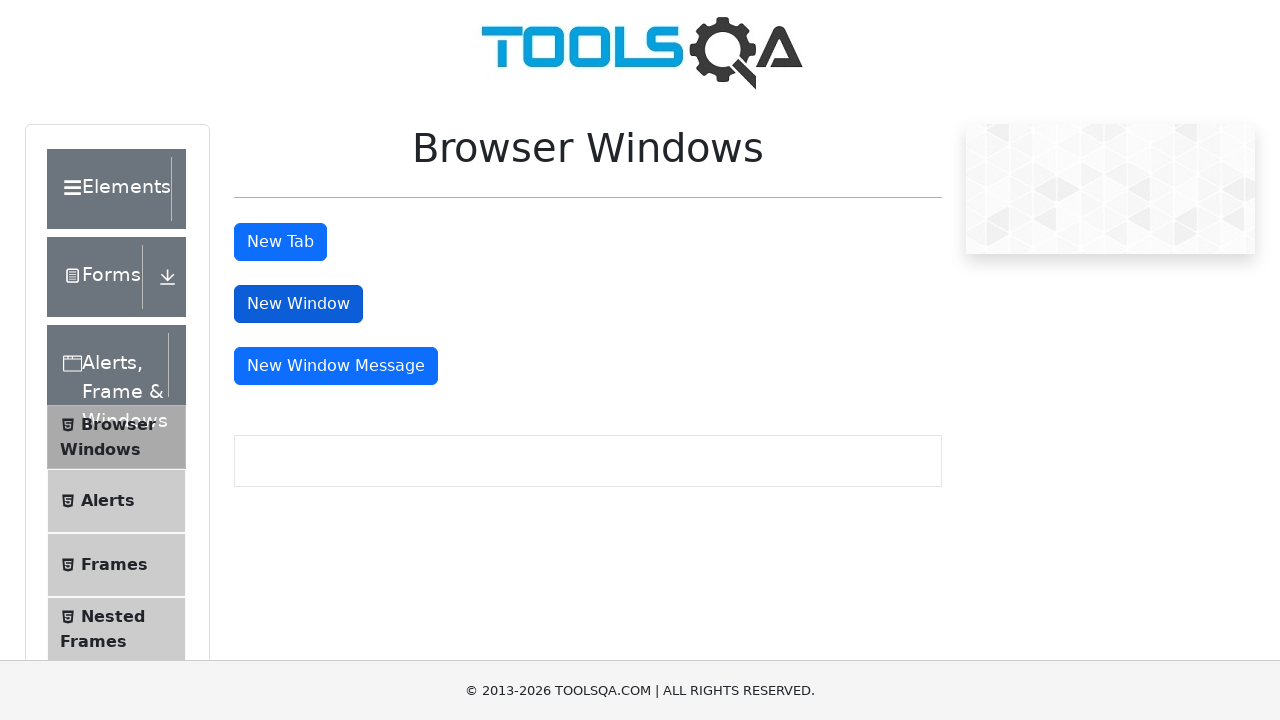

Captured the new window/page object
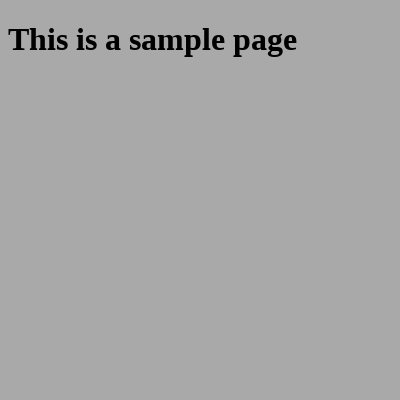

Waited for the new window to fully load
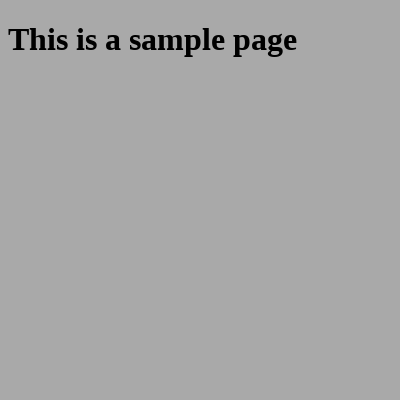

Located the sample heading element in the new window
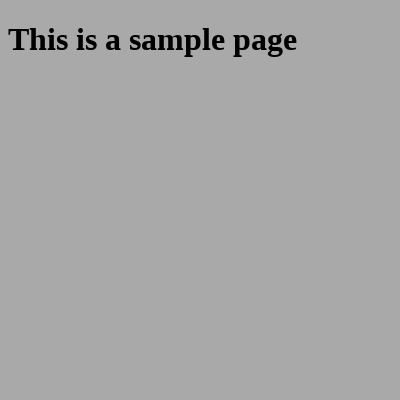

Waited for the heading element to be visible
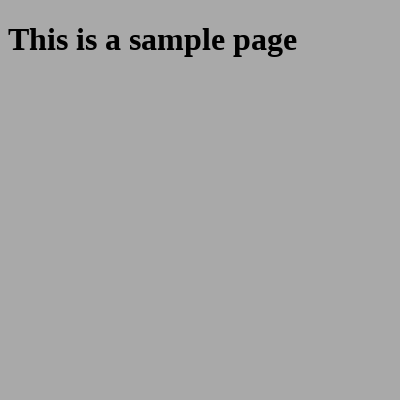

Verified that the sample page heading displays 'This is a sample page'
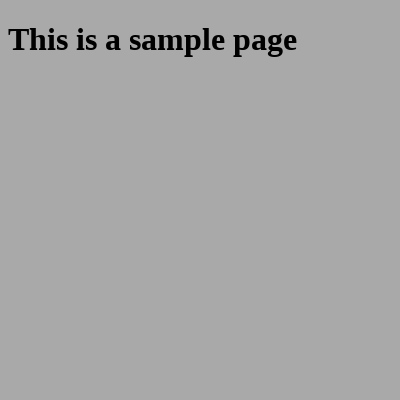

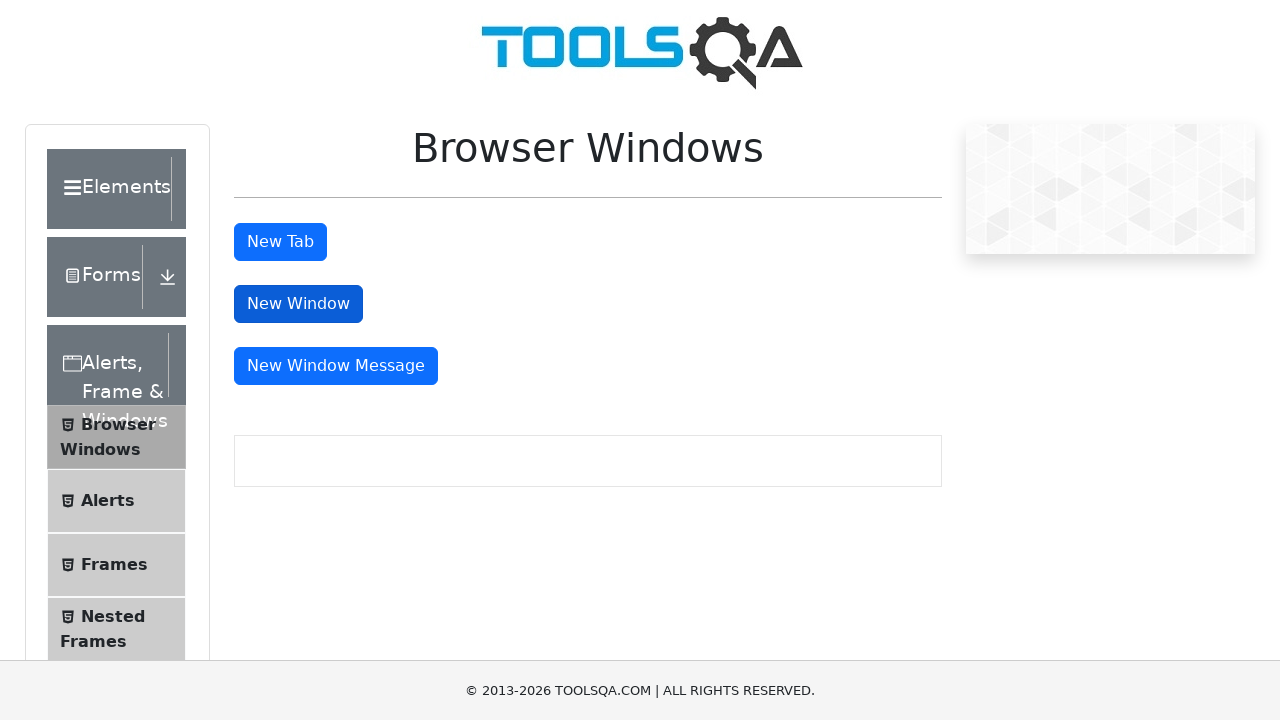